Tests opening a new browser tab, navigating to a different page in the new tab, and verifying URL, title, and number of tabs

Starting URL: https://the-internet.herokuapp.com/windows

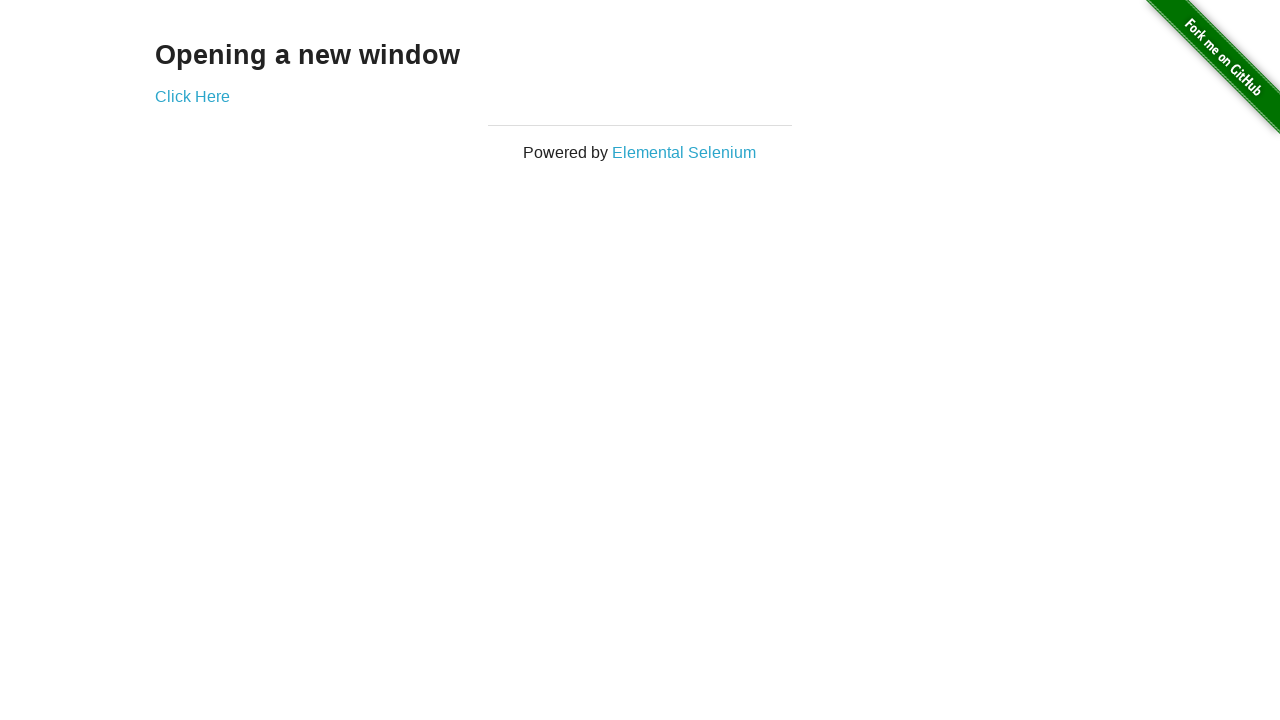

Verified initial page URL contains '/windows'
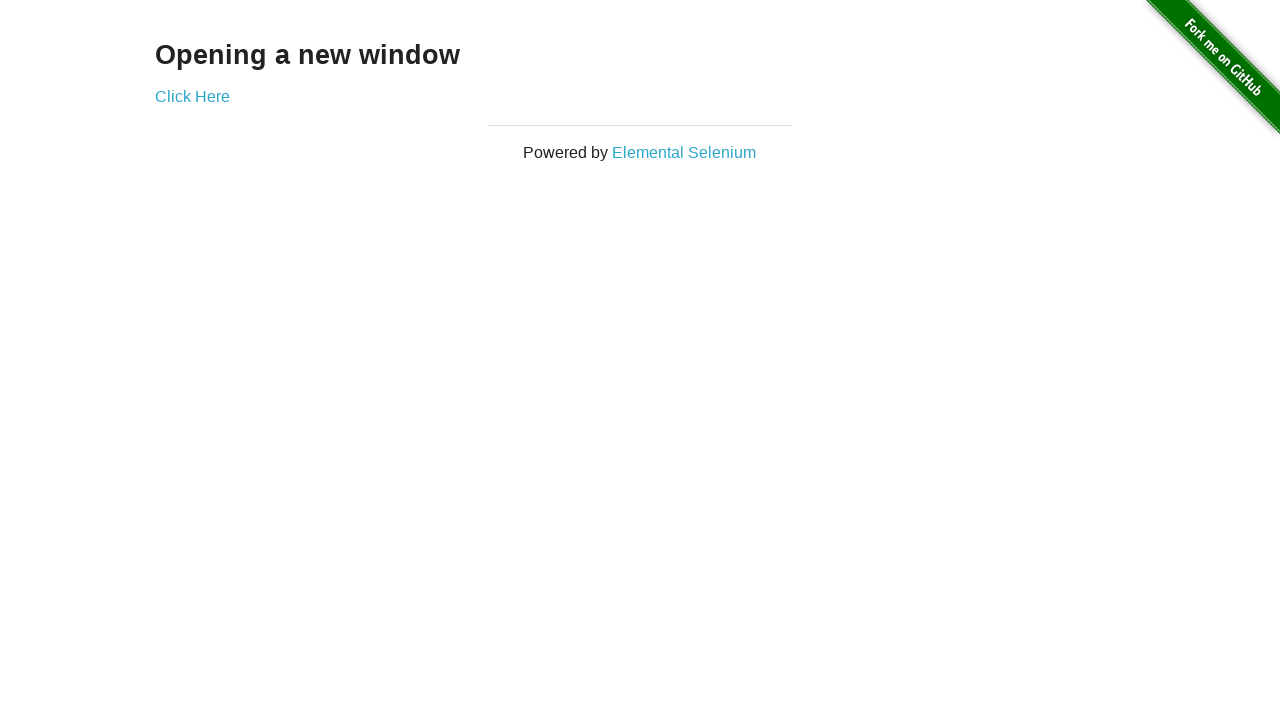

Verified initial page title is 'The Internet'
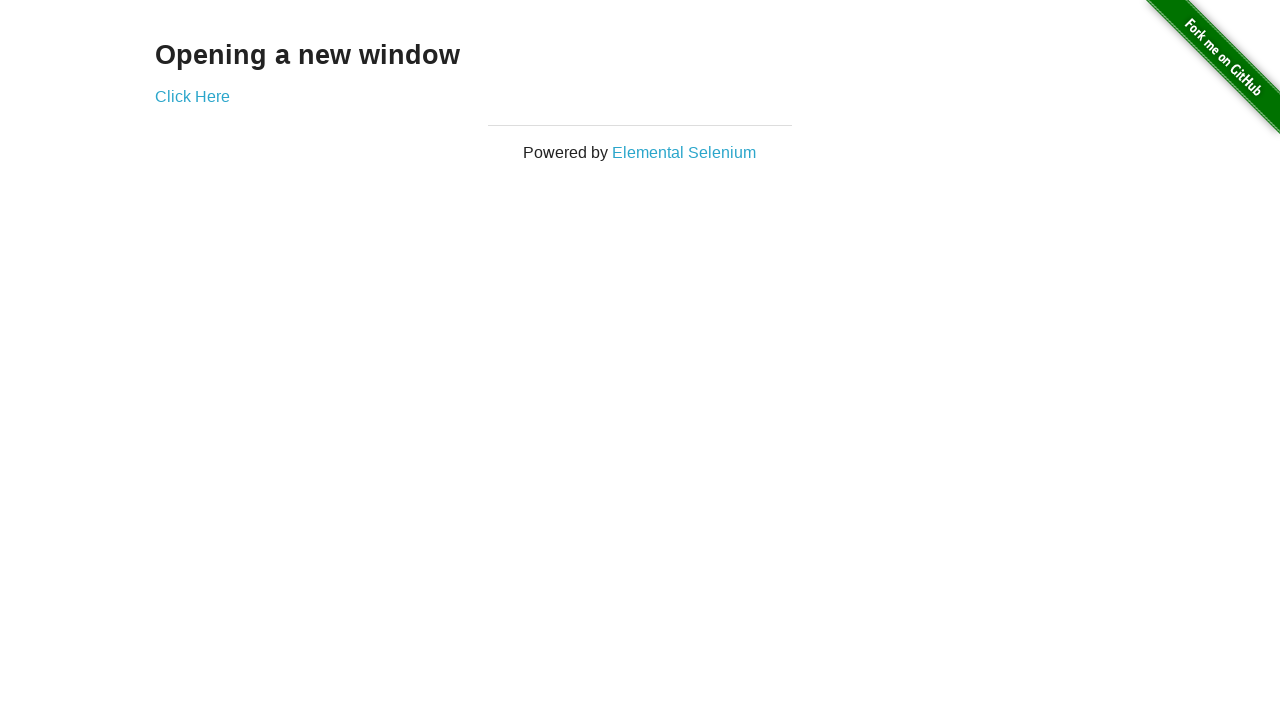

Opened a new browser tab
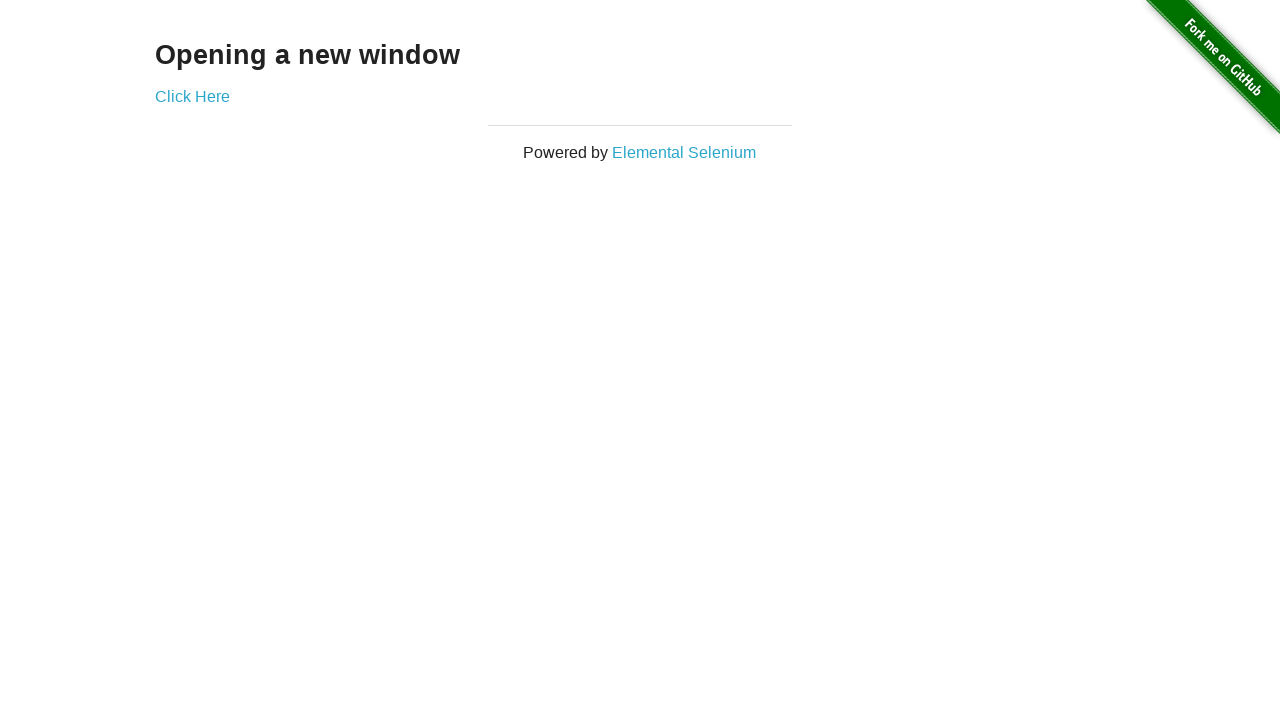

Navigated new tab to https://the-internet.herokuapp.com/typos
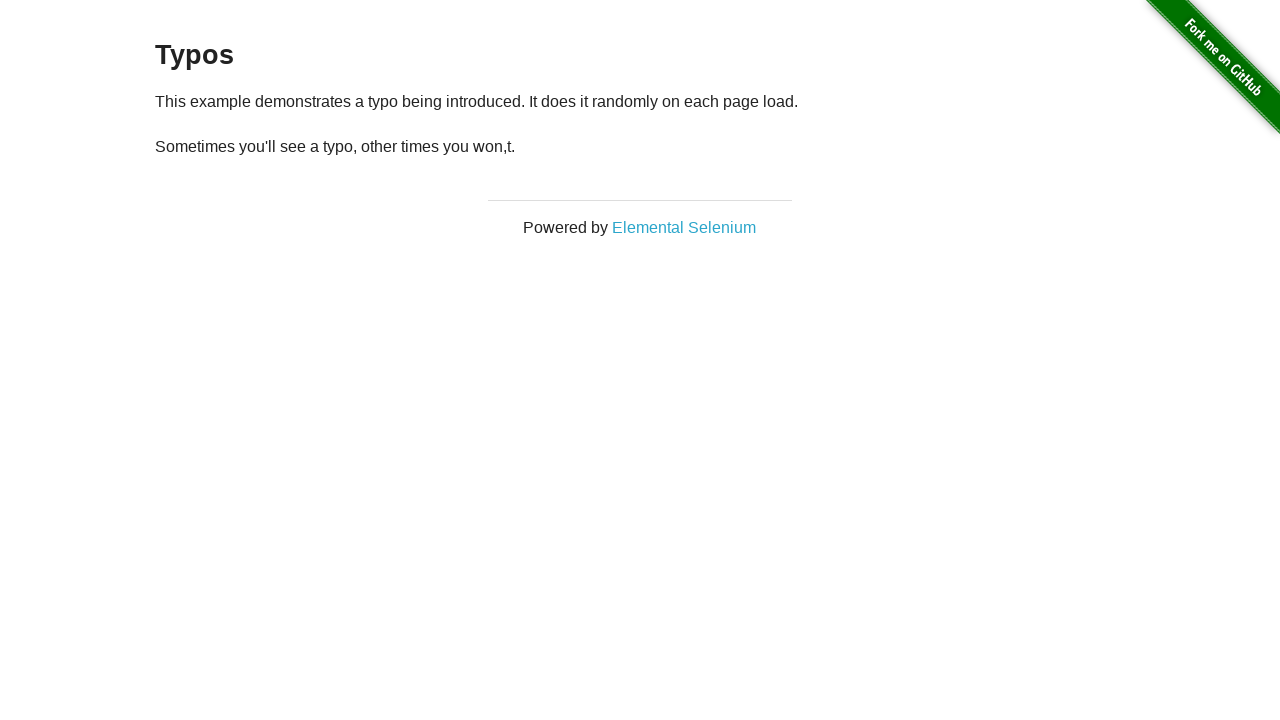

Verified 2 pages are open in context
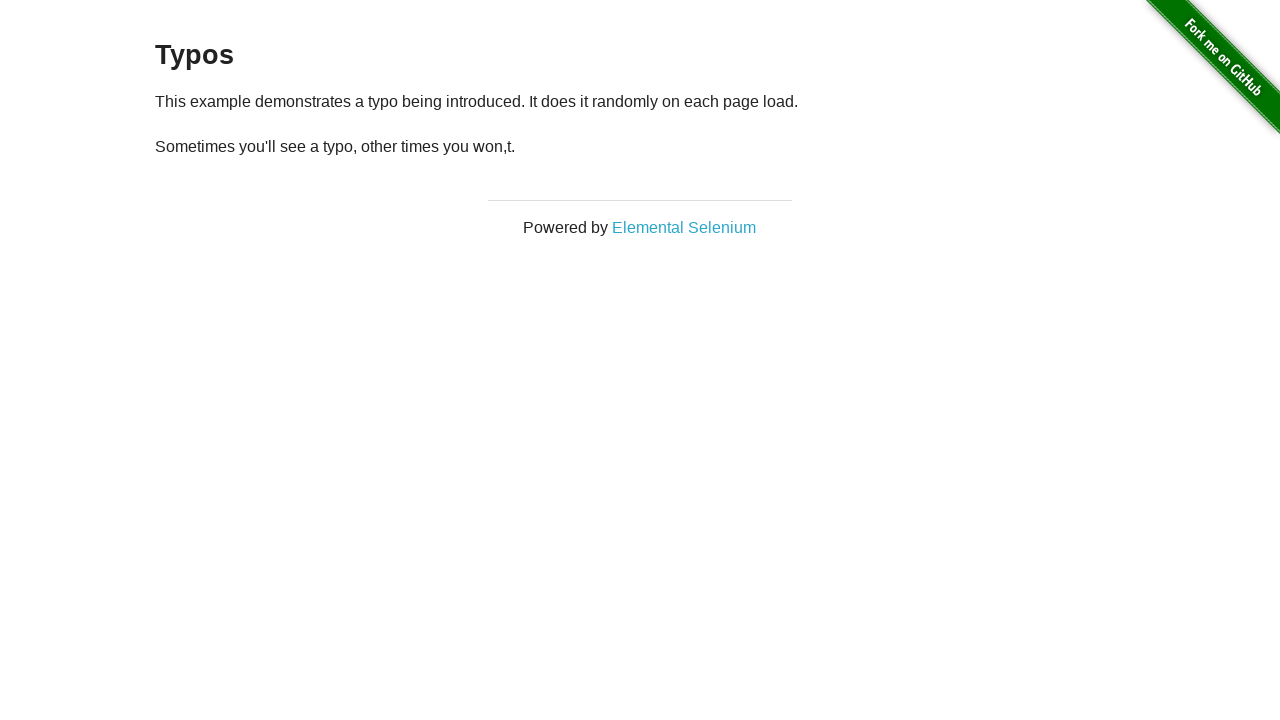

Verified new tab URL contains '/typos'
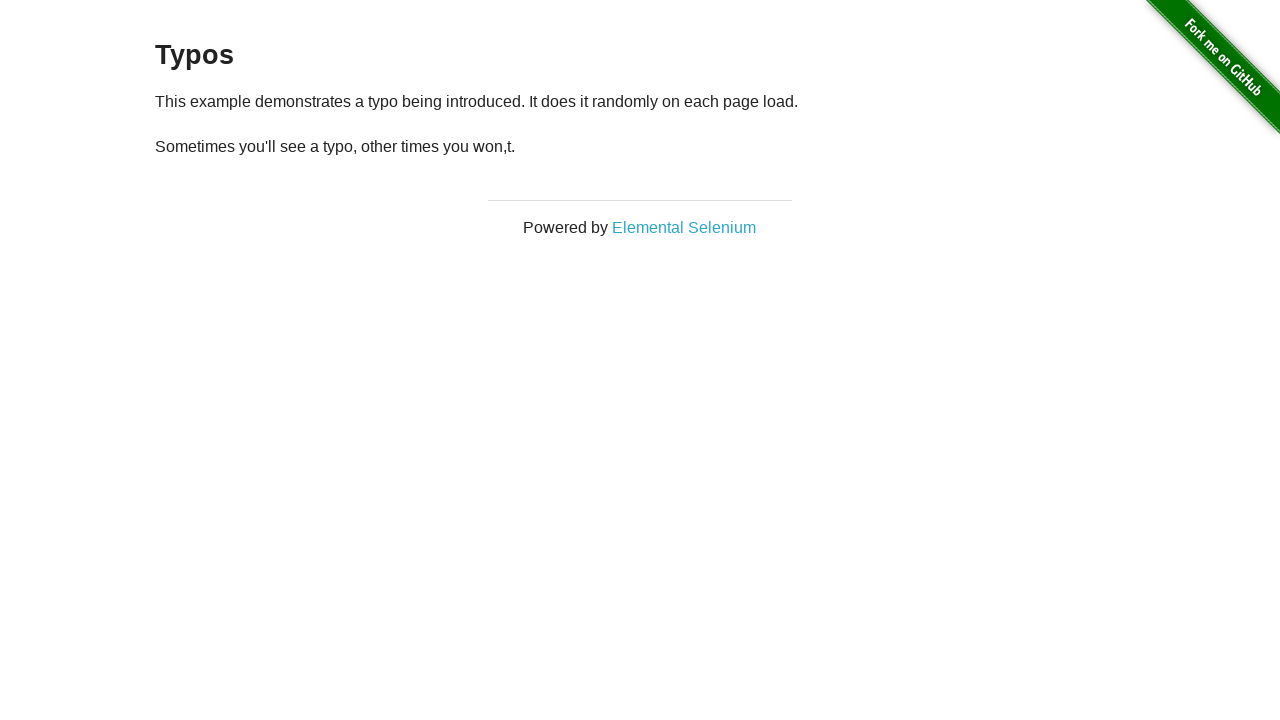

Verified new tab title is 'The Internet'
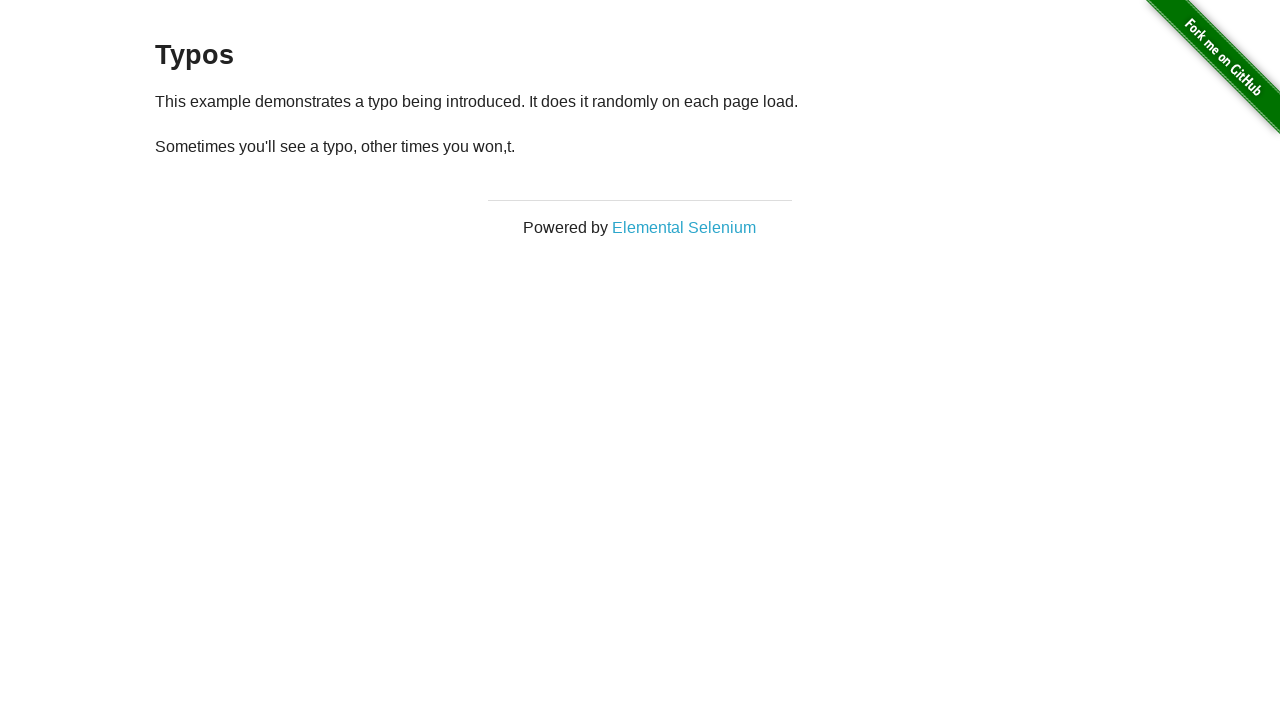

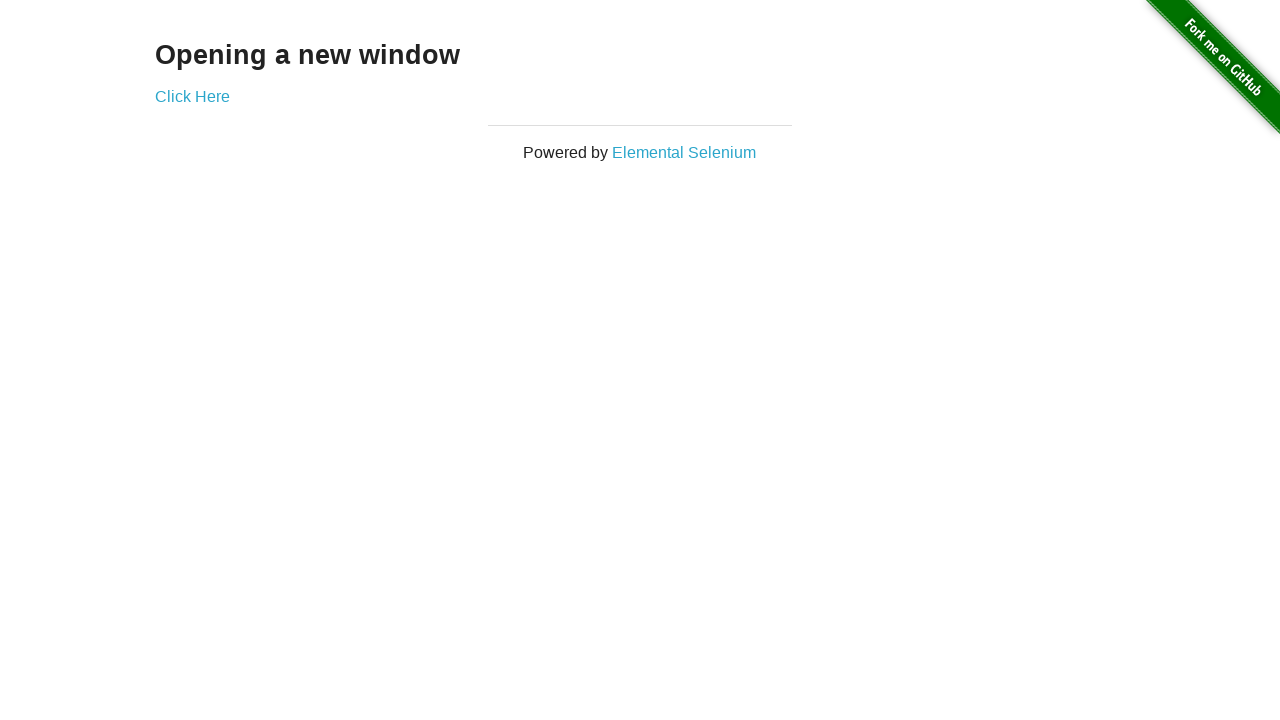